Tests a key press form by entering a name in the input field and clicking a button to submit

Starting URL: http://formy-project.herokuapp.com/keypress

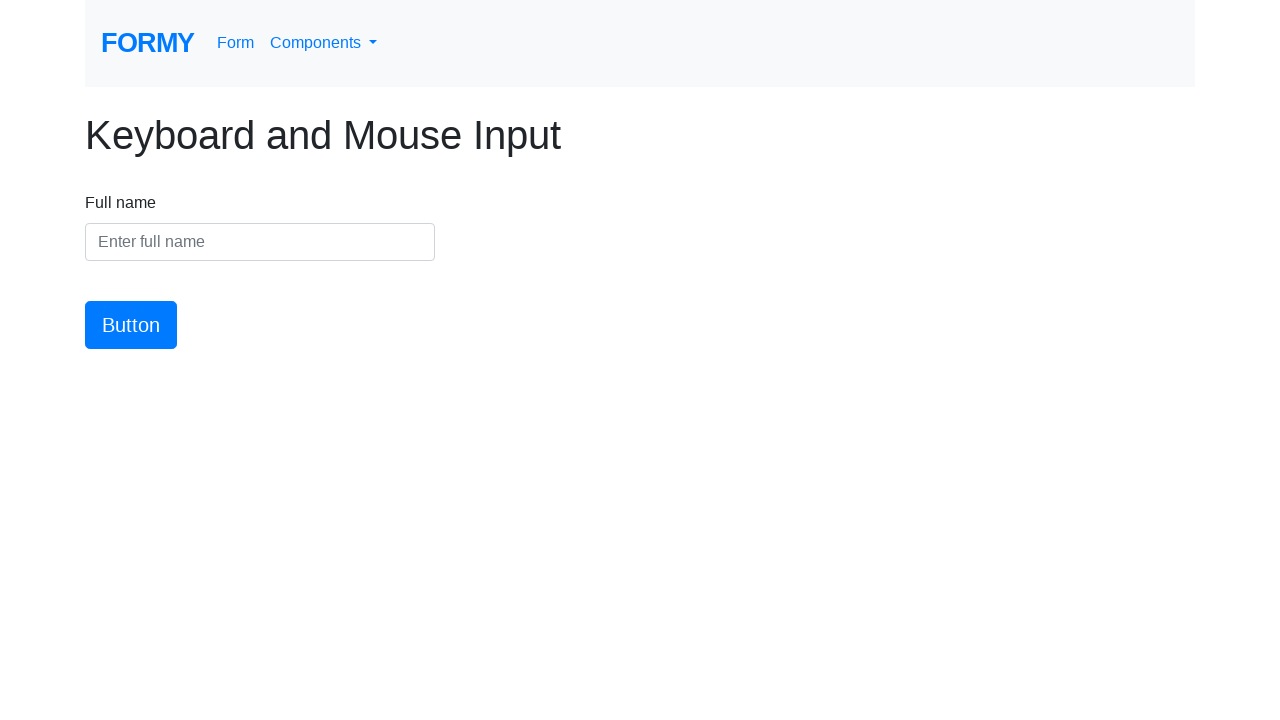

Clicked on the name input field at (260, 242) on #name
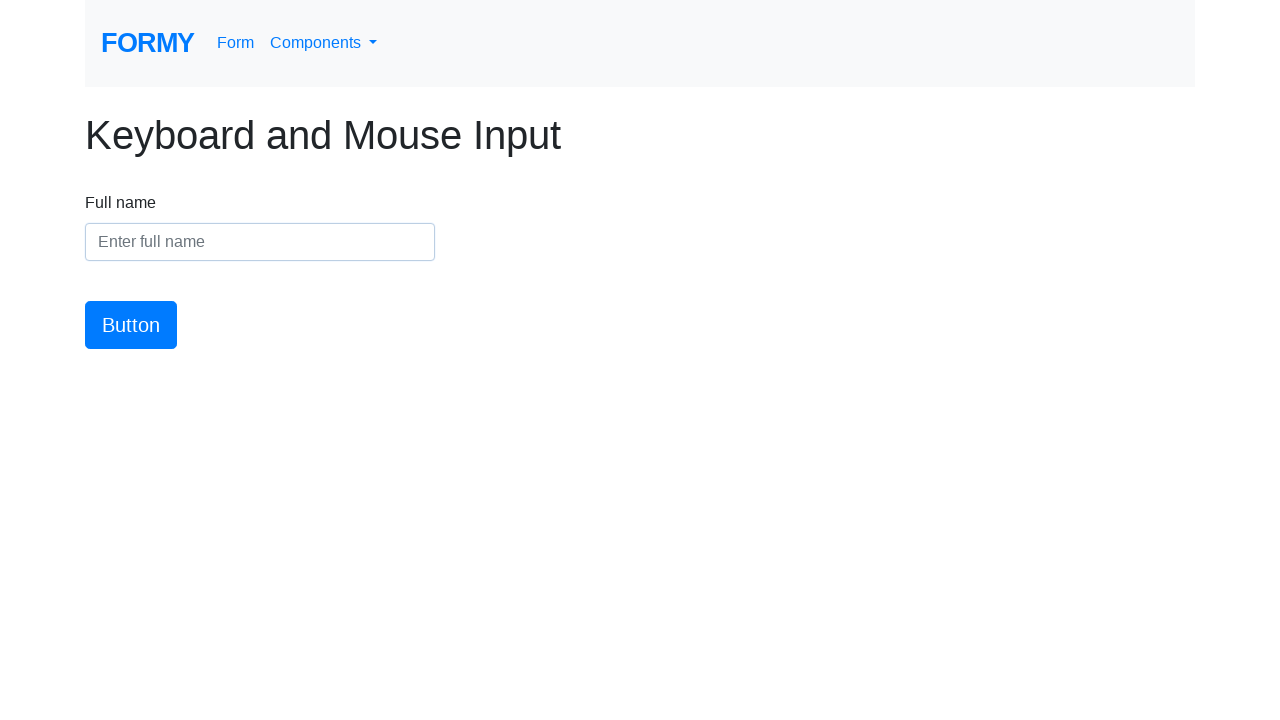

Filled name input field with 'Ashwini' on #name
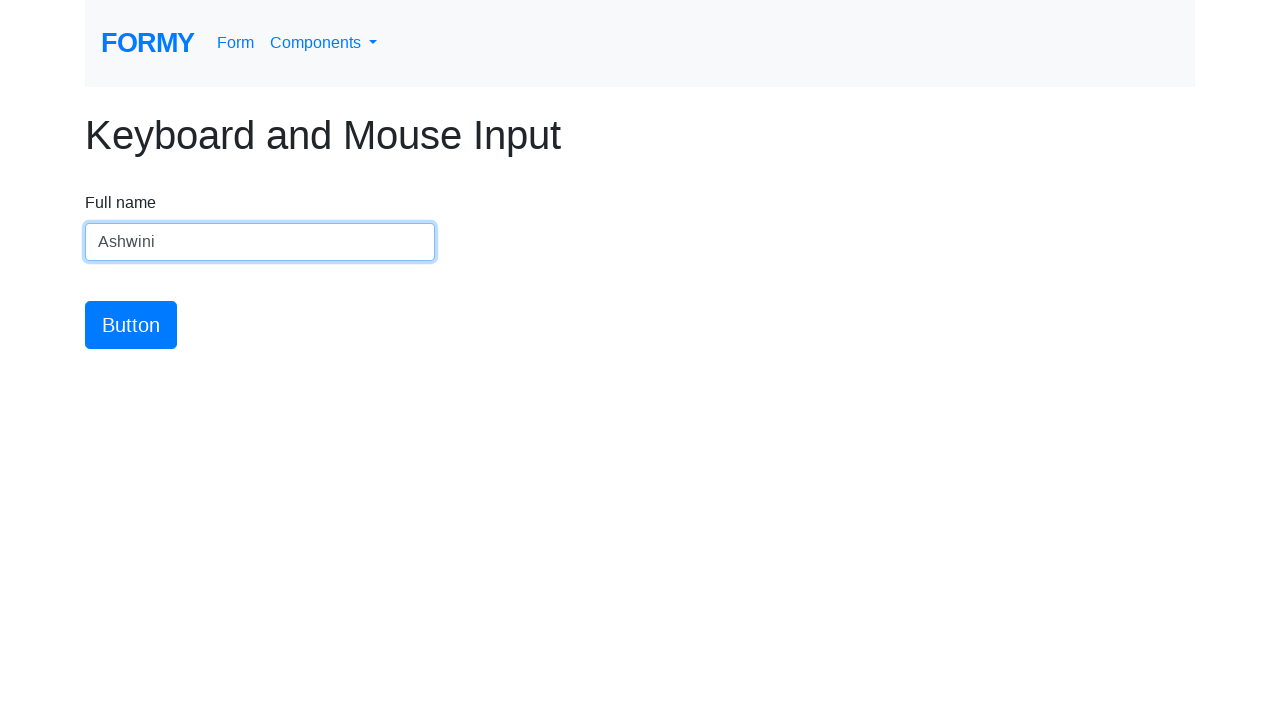

Clicked the submit button at (131, 325) on #button
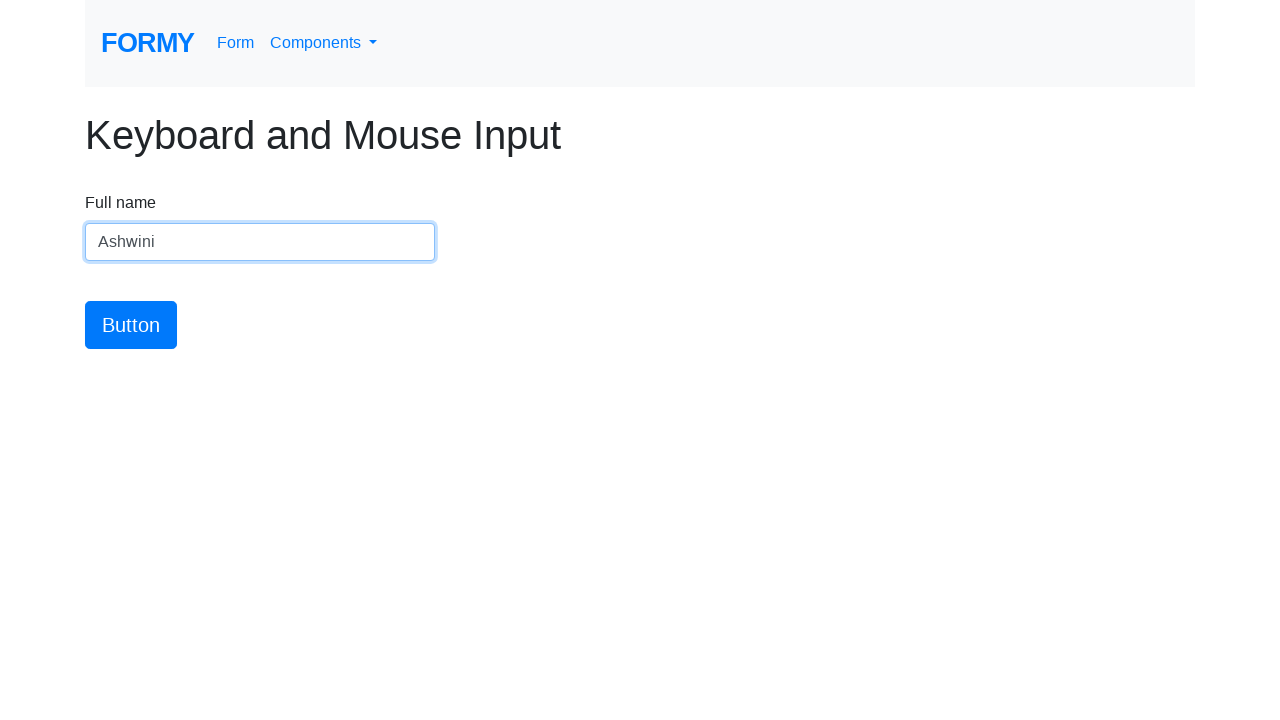

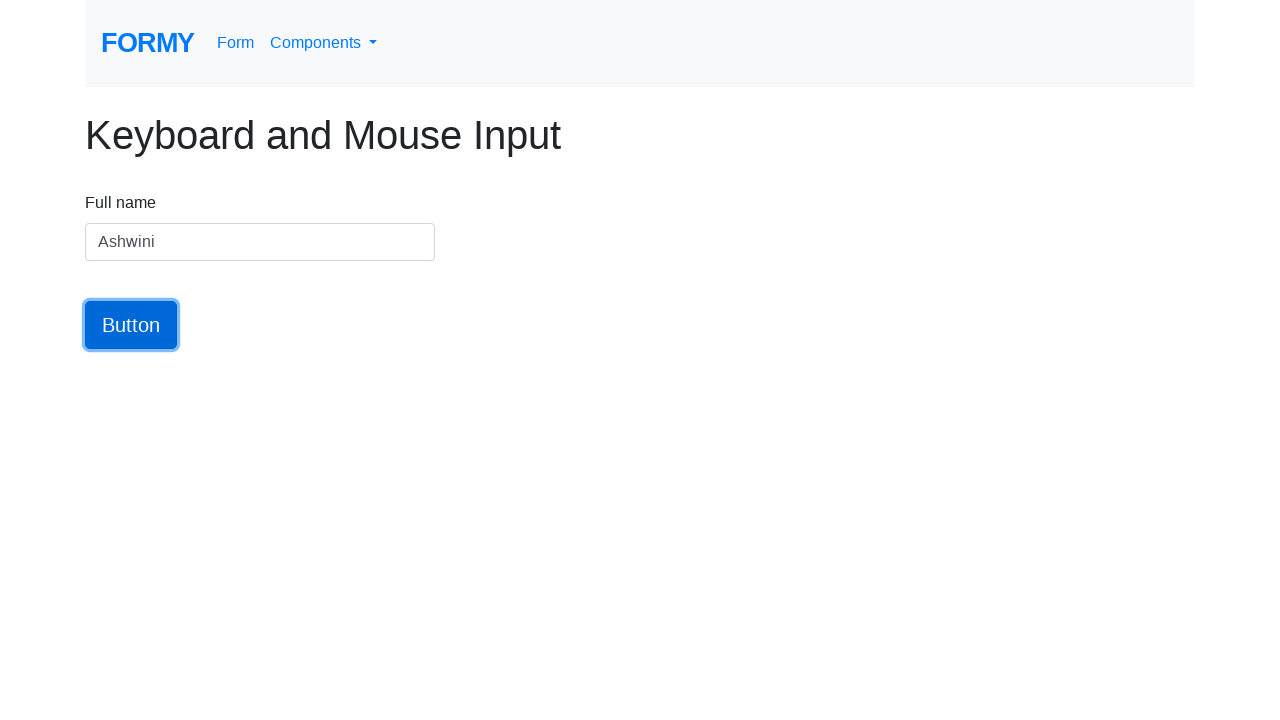